Tests YouTube search functionality by entering various search queries into the search bar using data-driven approach

Starting URL: https://www.youtube.com/

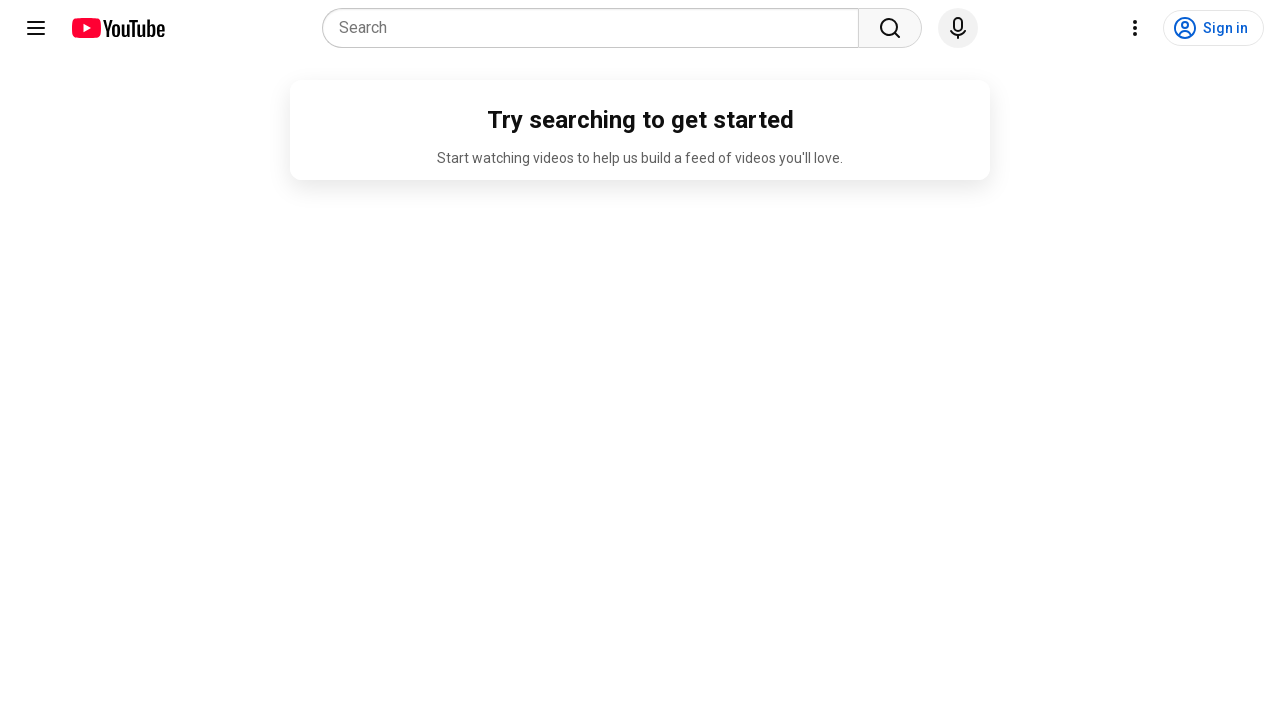

Filled YouTube search bar with query: 'Grotechminds' on input[name='search_query']
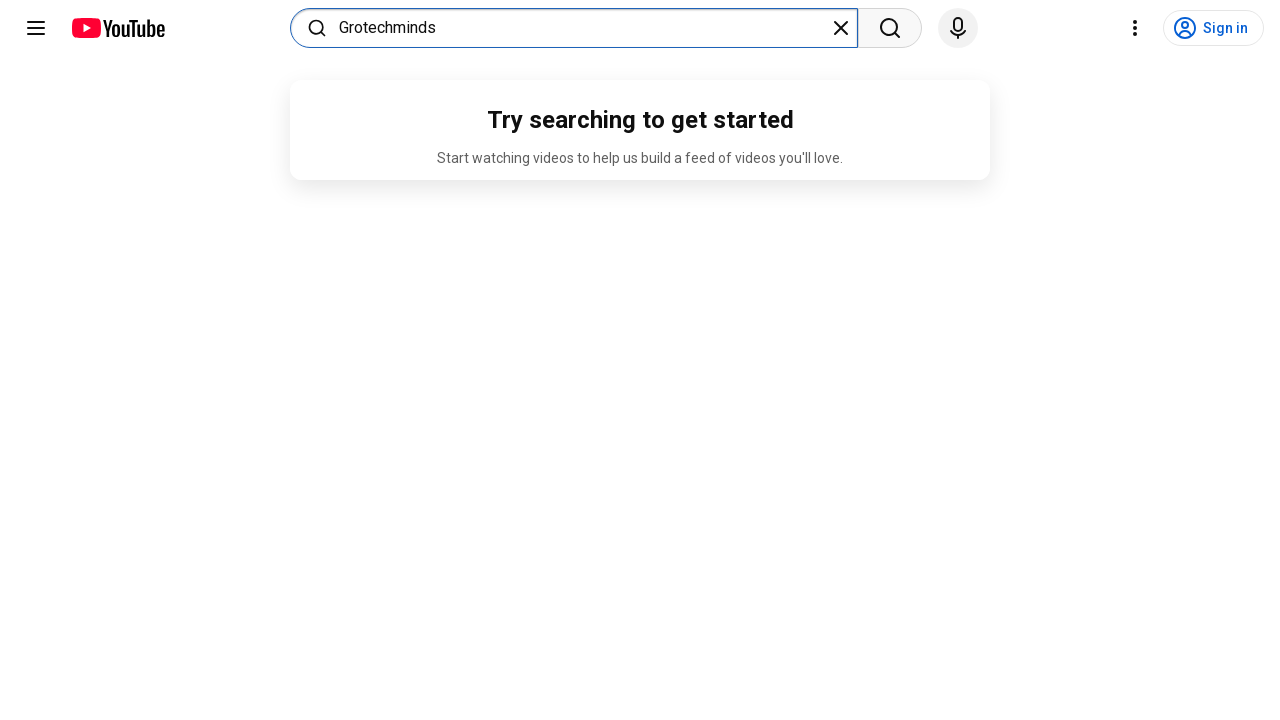

Cleared search bar for next query on input[name='search_query']
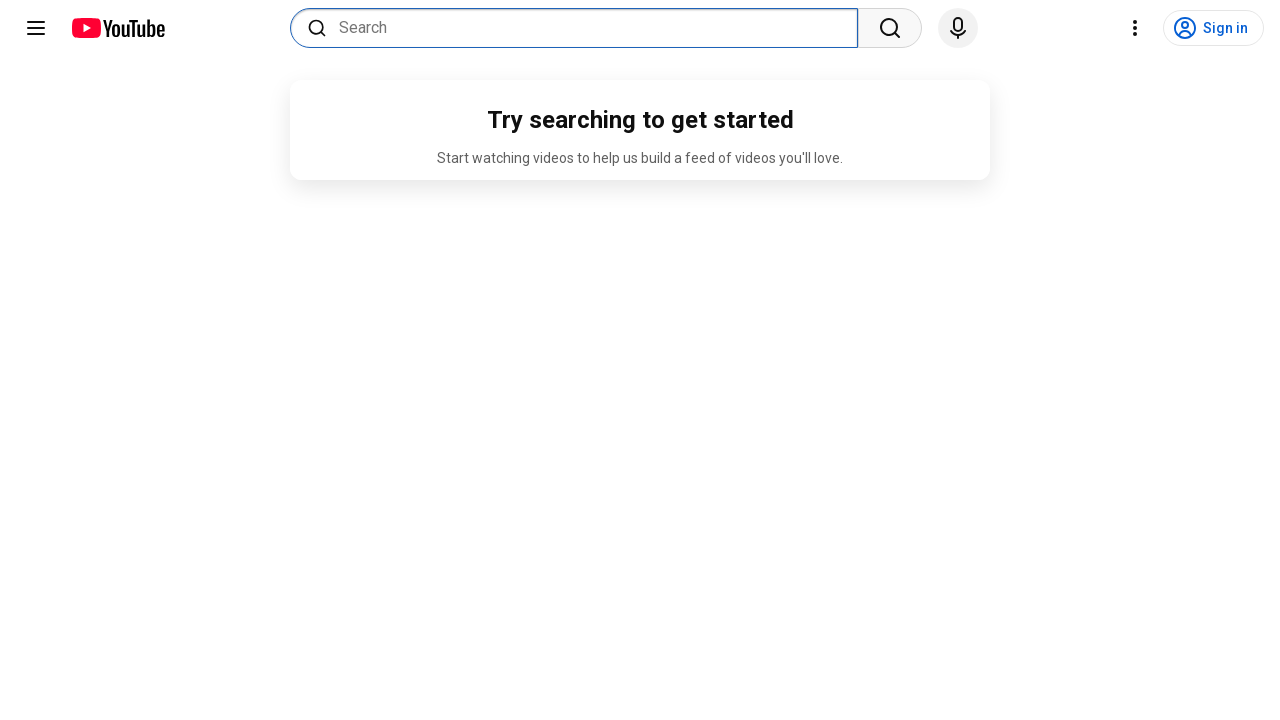

Filled YouTube search bar with query: 'Motivational videos' on input[name='search_query']
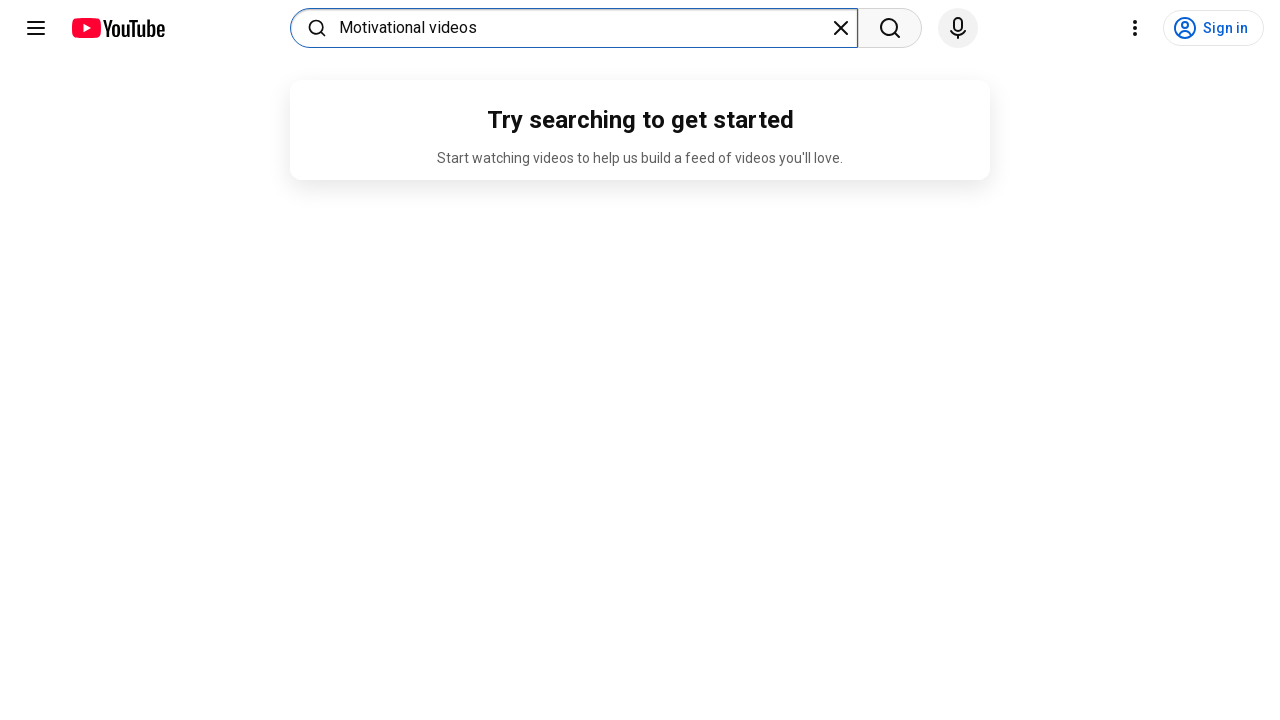

Cleared search bar for next query on input[name='search_query']
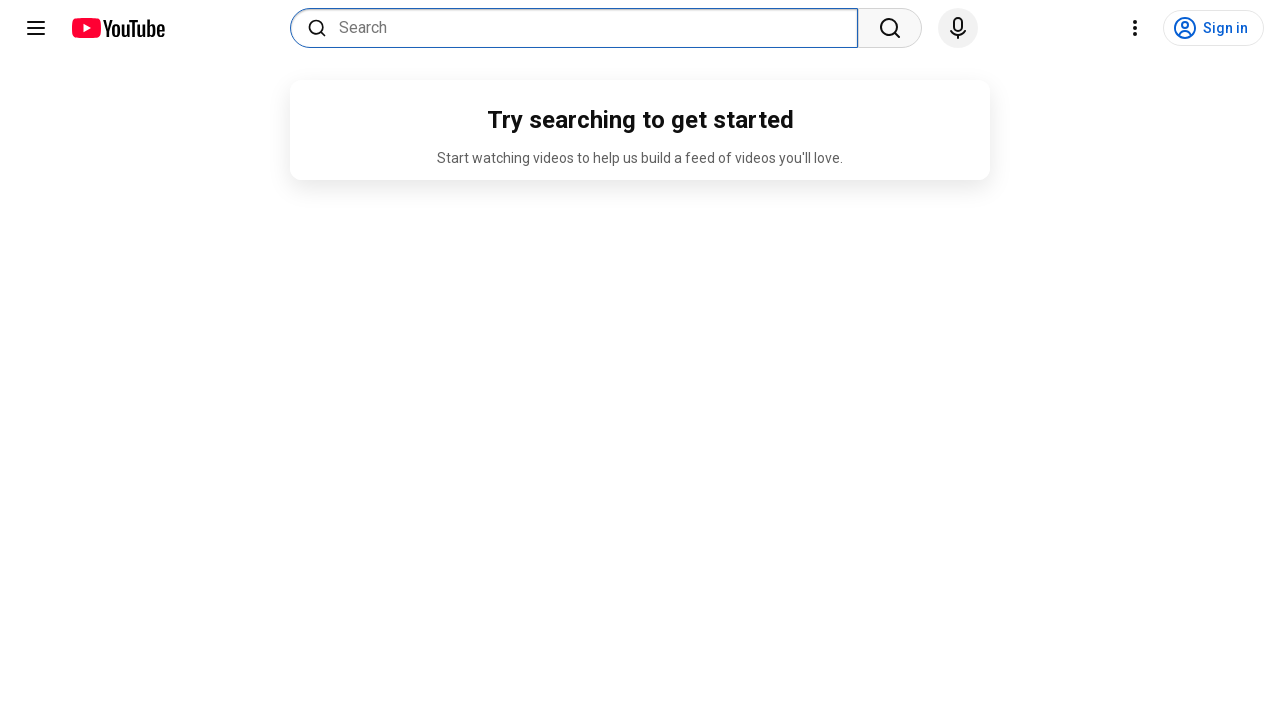

Filled YouTube search bar with query: 'Software testing by mkt' on input[name='search_query']
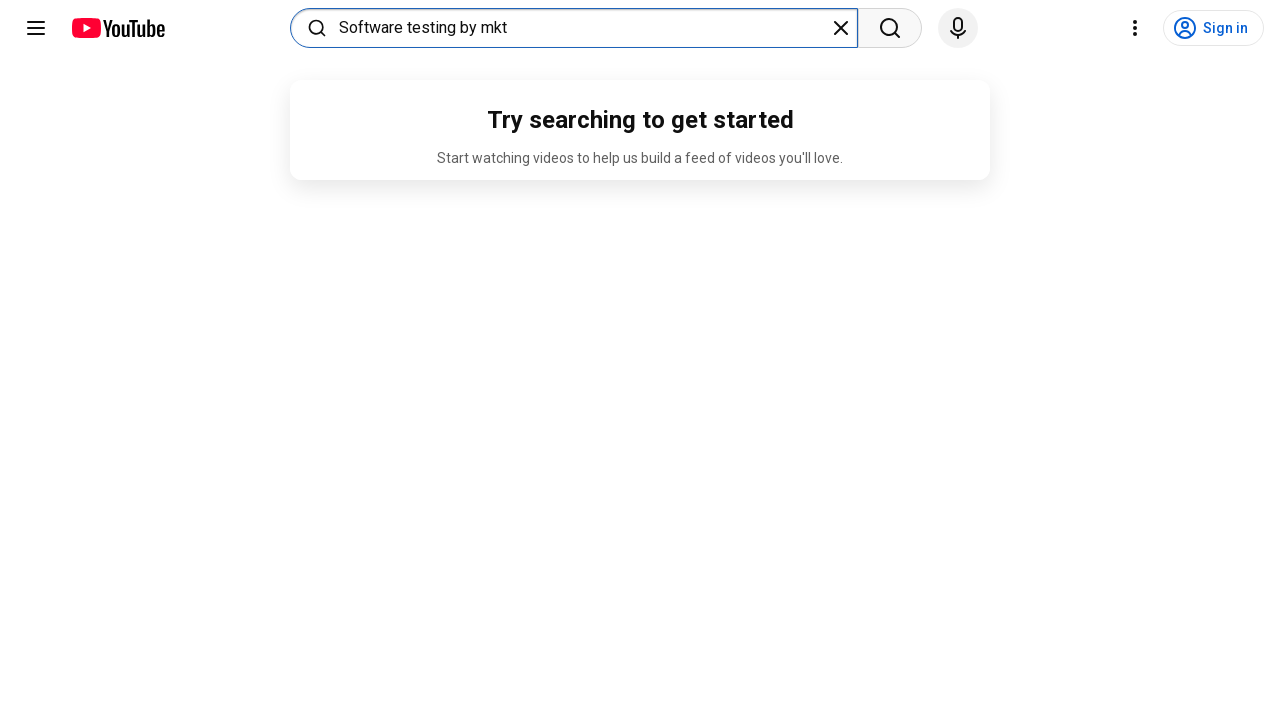

Cleared search bar for next query on input[name='search_query']
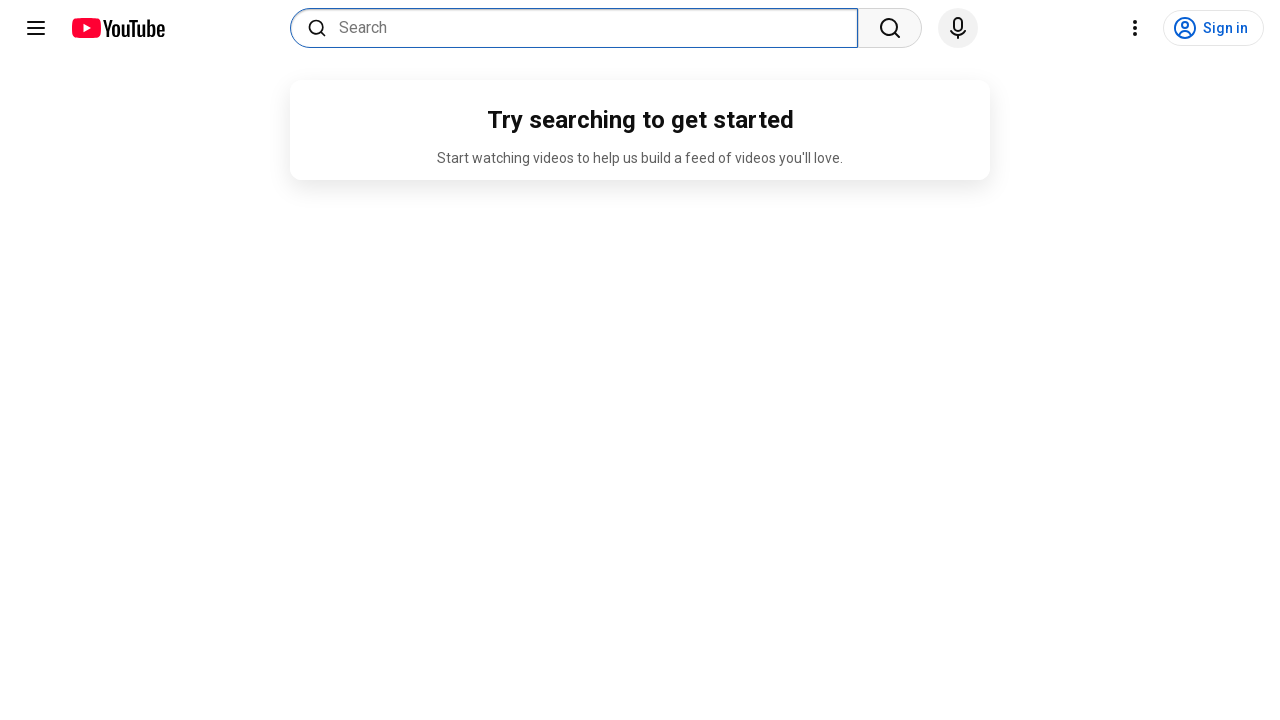

Filled YouTube search bar with query: 'Code io' on input[name='search_query']
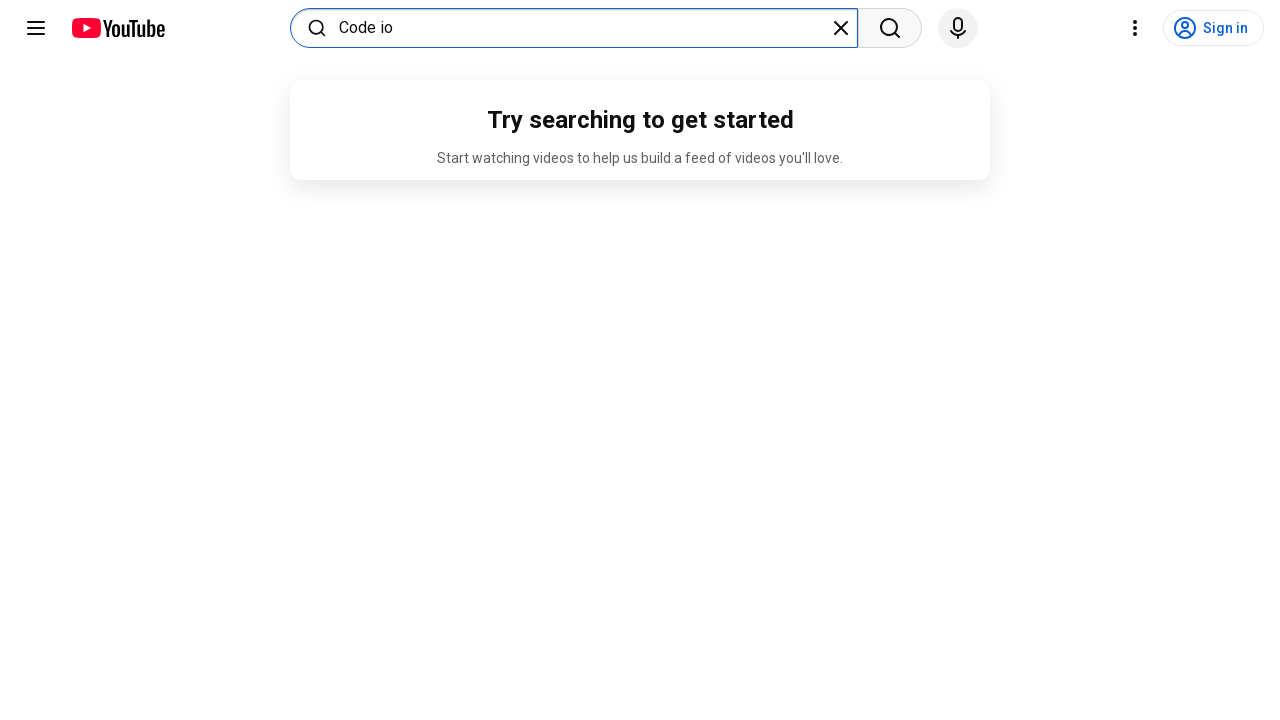

Cleared search bar for next query on input[name='search_query']
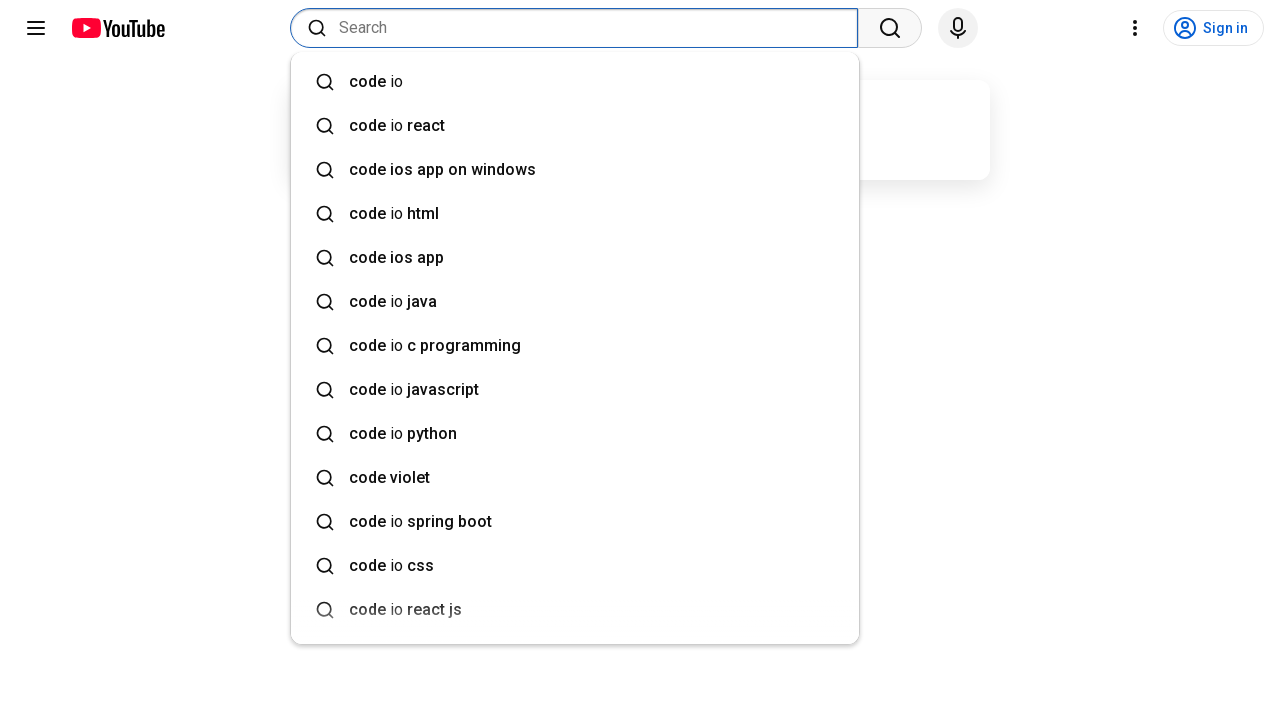

Filled YouTube search bar with query: 'AI' on input[name='search_query']
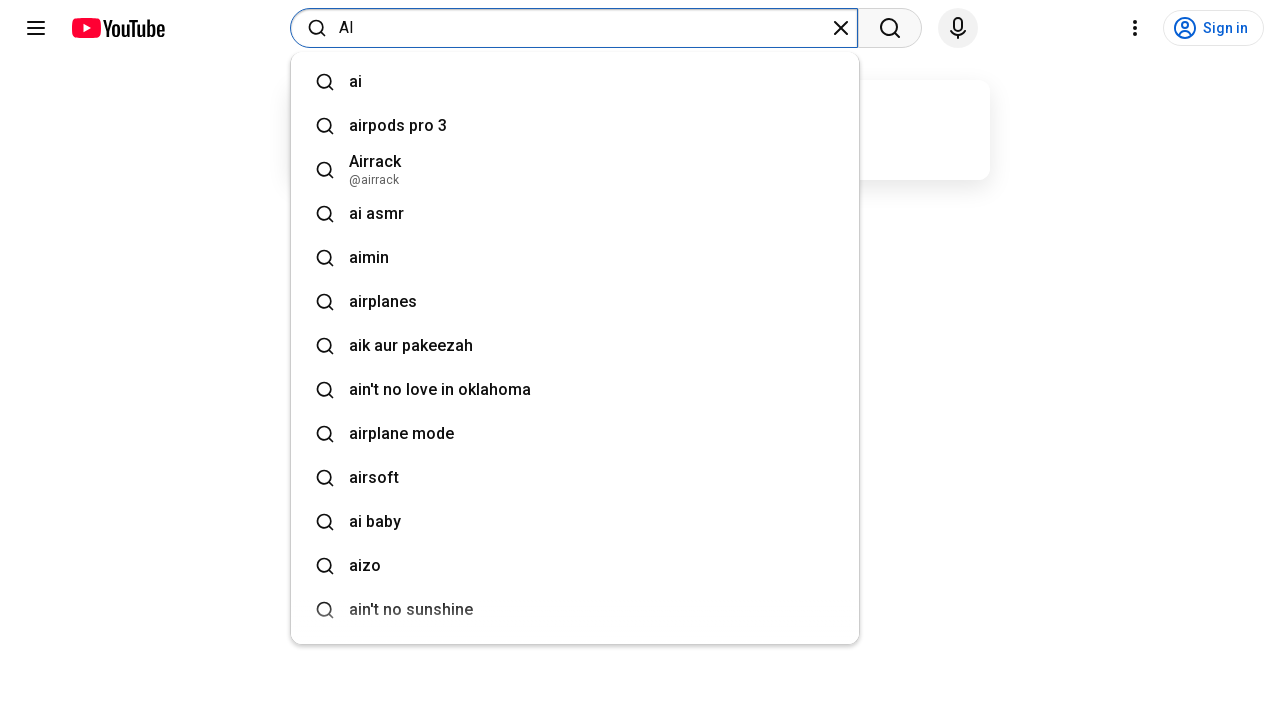

Cleared search bar for next query on input[name='search_query']
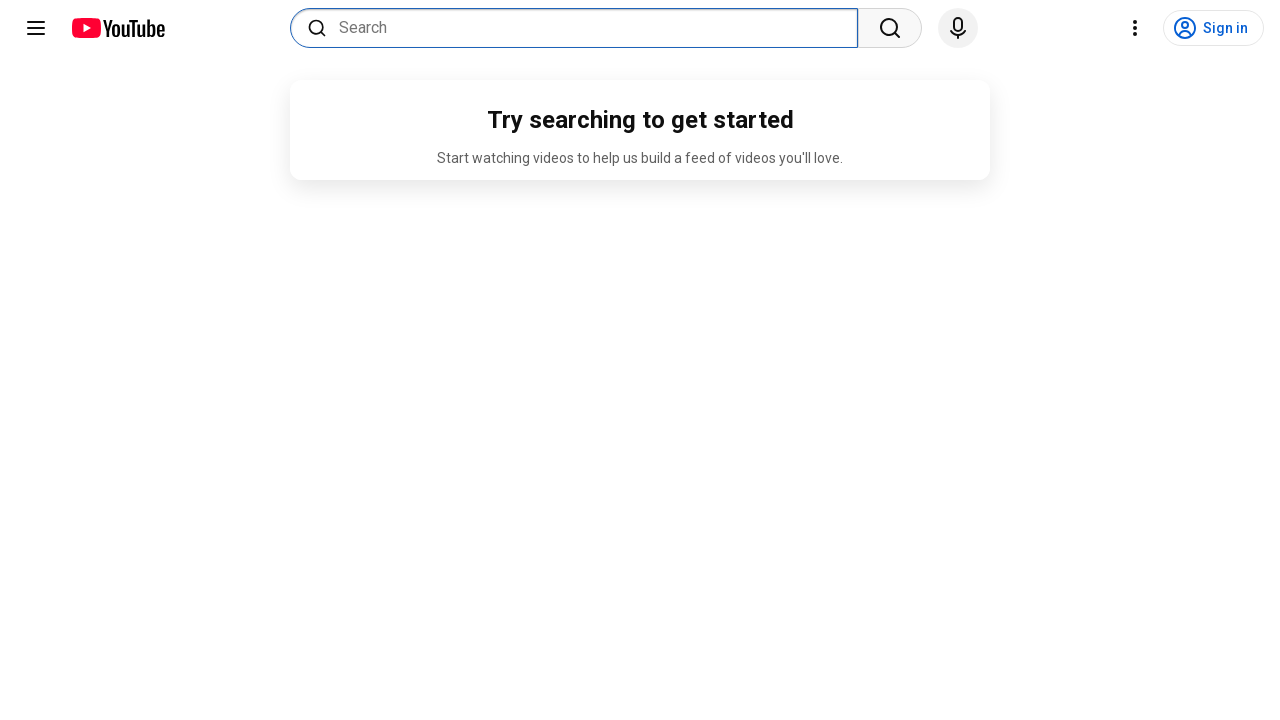

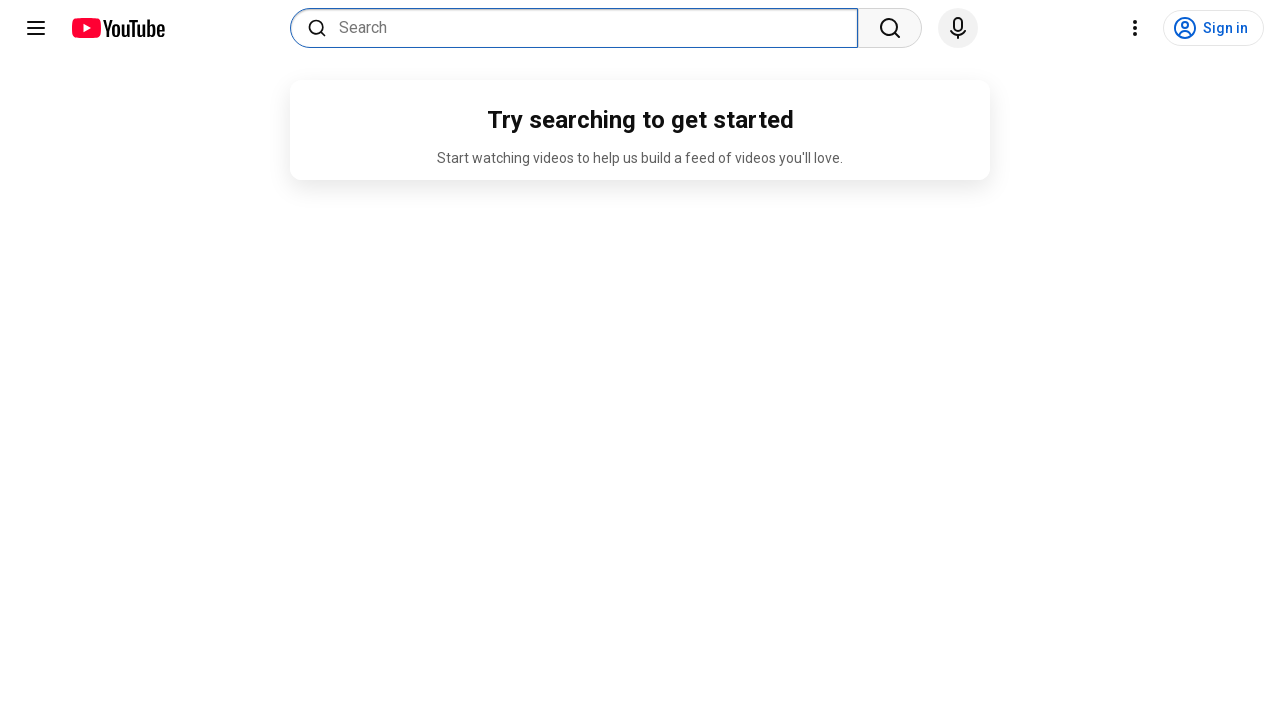